Tests the Menu jQuery UI component by clicking on Music tab and then selecting Pop from the submenu.

Starting URL: https://jqueryui.com/

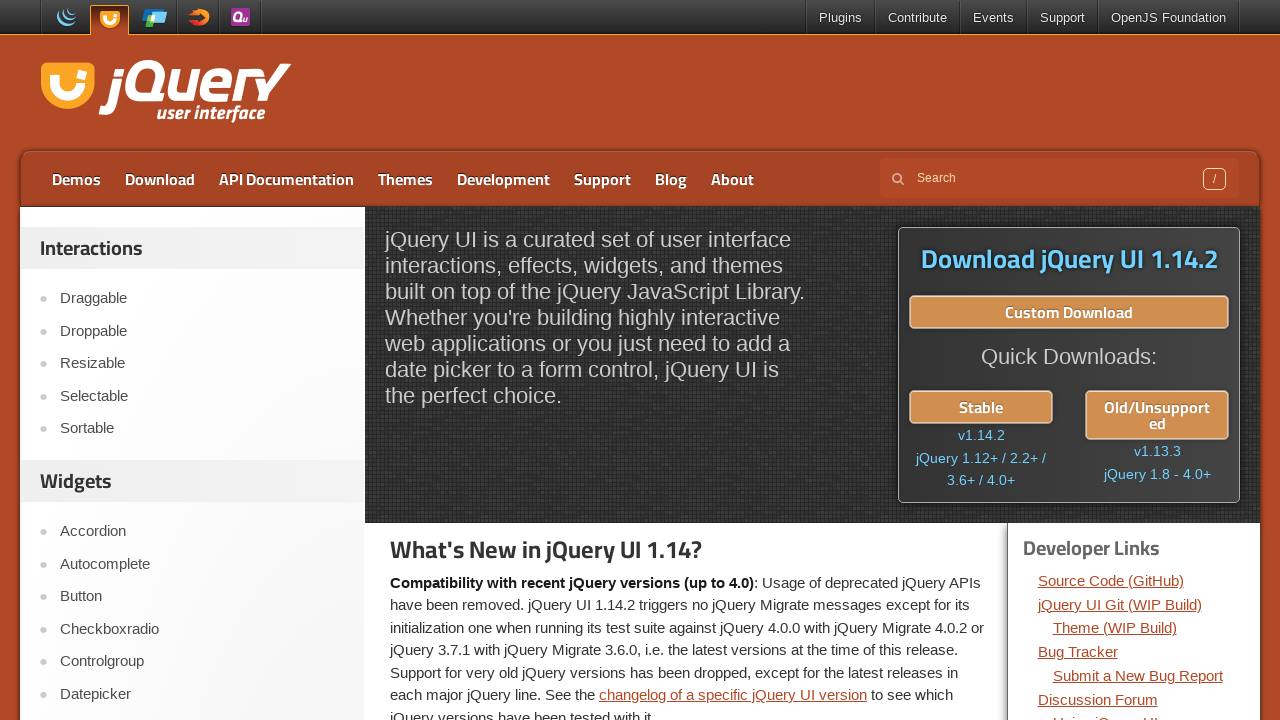

Clicked on the Menu link at (202, 360) on a:text('Menu')
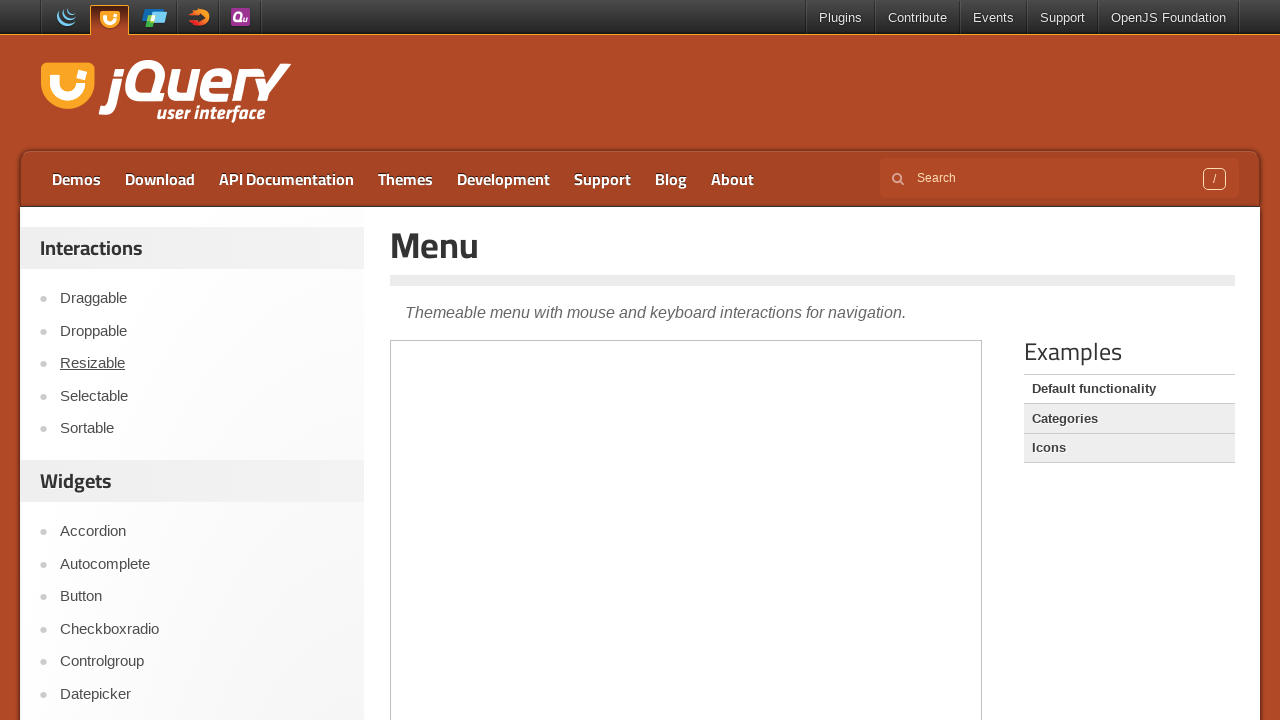

Menu page loaded and entry title appeared
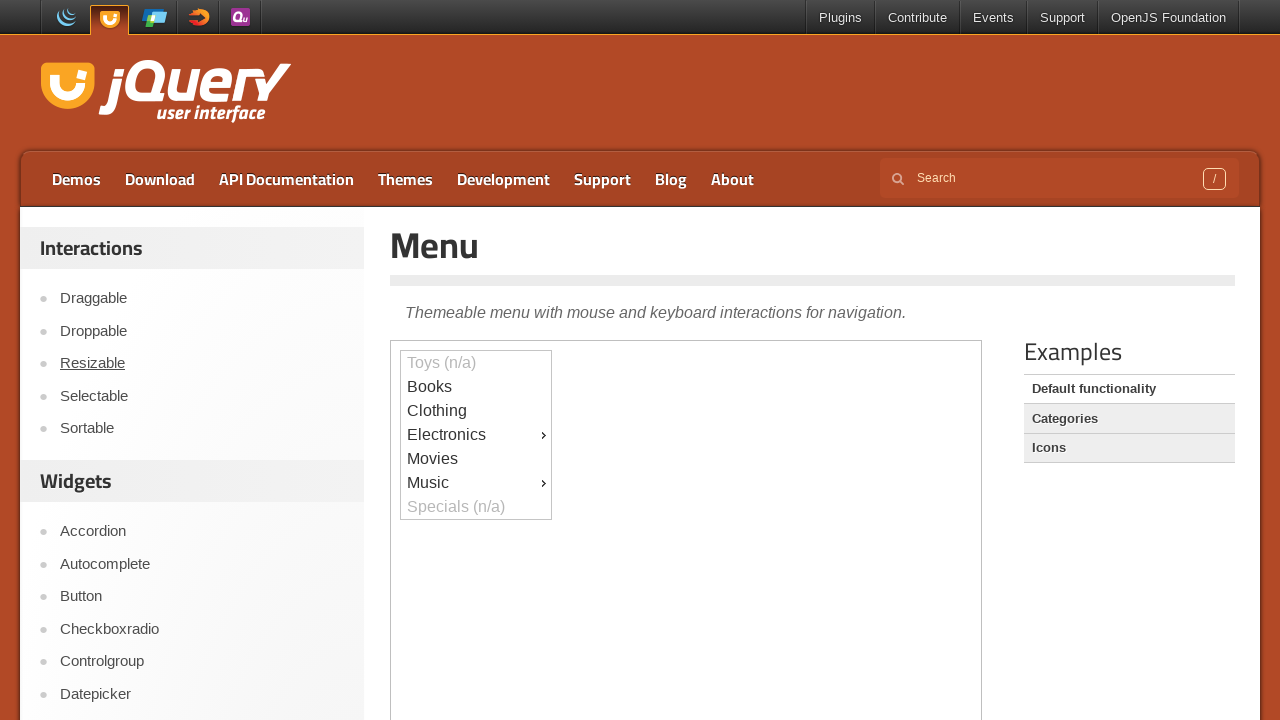

Located the demo iframe
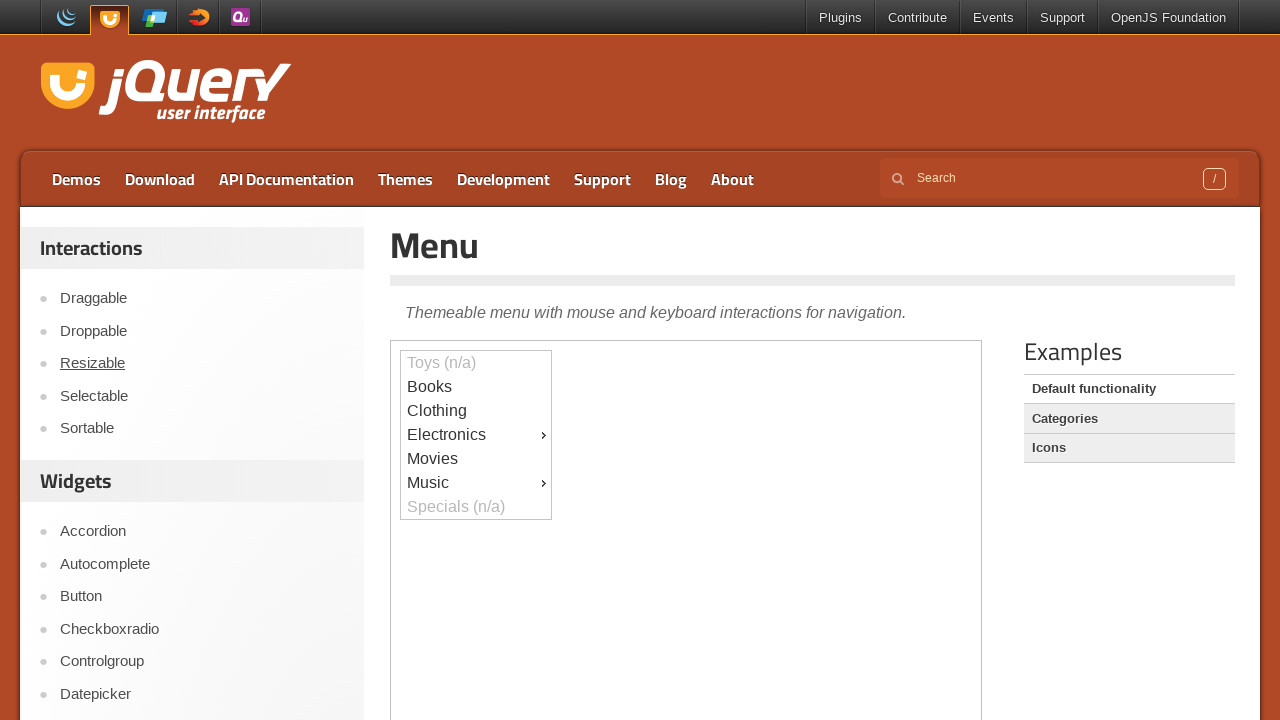

Clicked on the Music tab at (476, 483) on iframe.demo-frame >> internal:control=enter-frame >> div:text('Music')
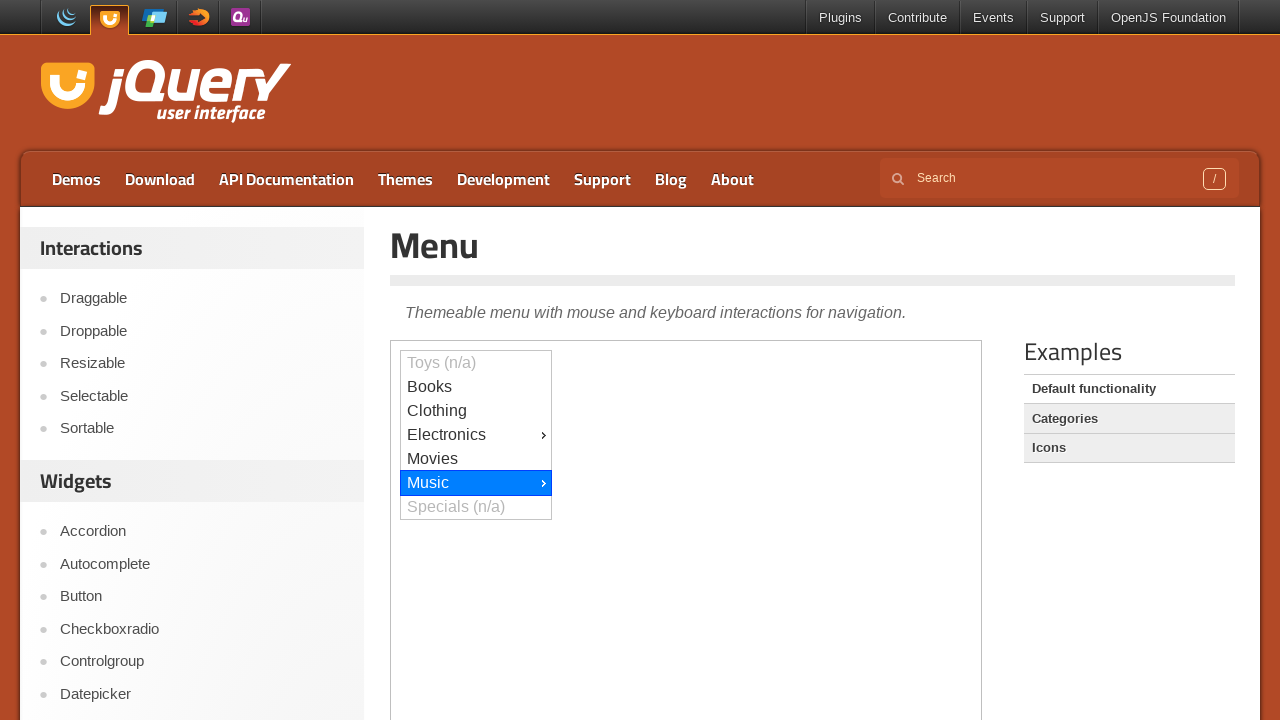

Selected Pop from the Music submenu at (627, 13) on iframe.demo-frame >> internal:control=enter-frame >> div:text('Pop')
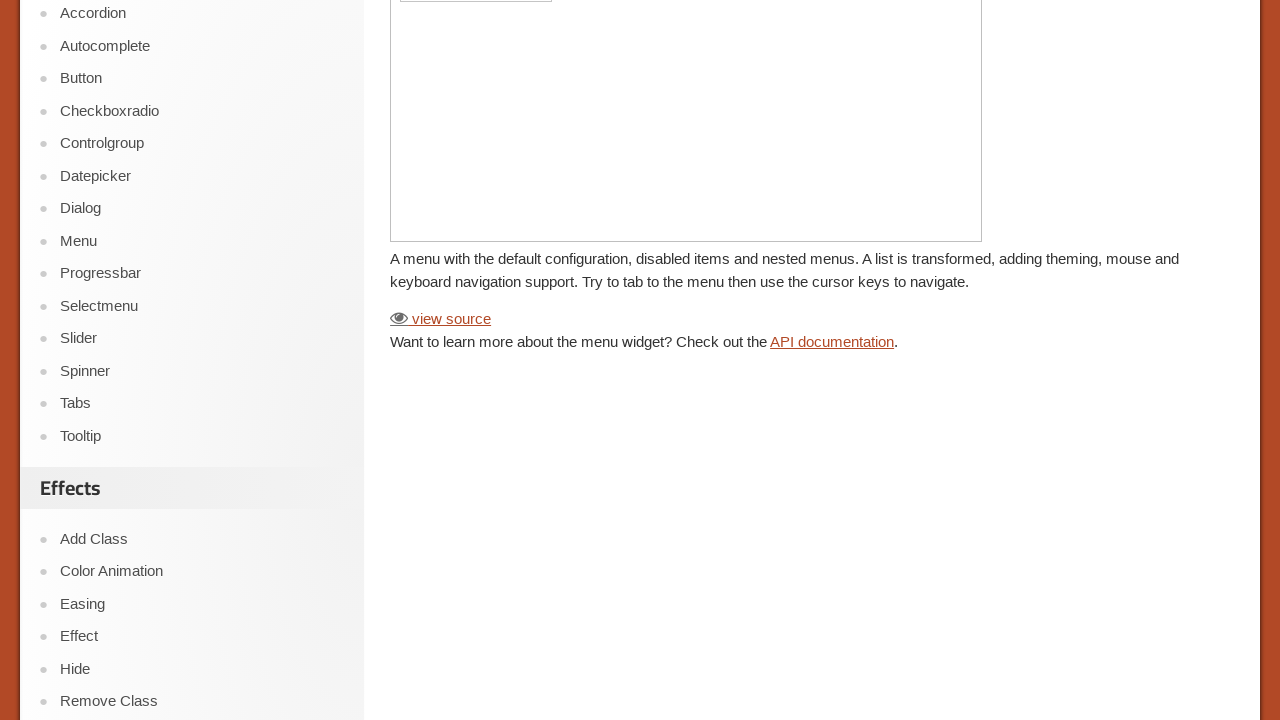

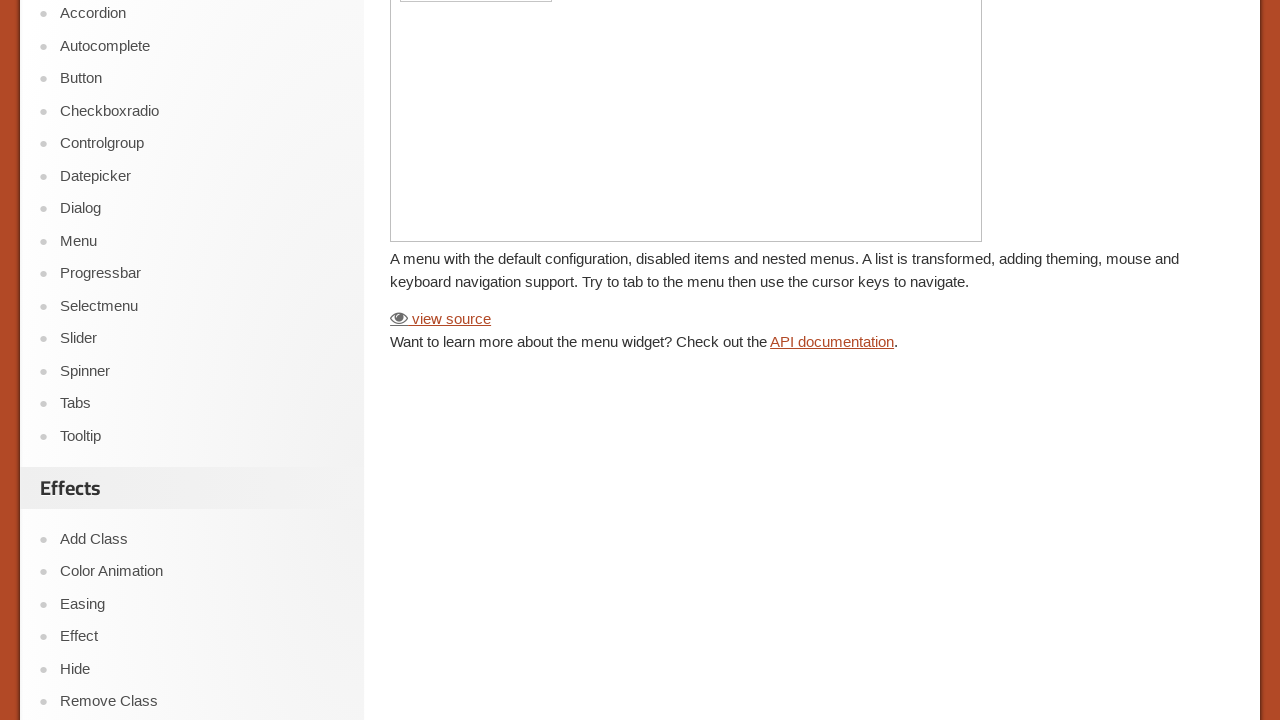